Simple smoke test that navigates to GitHub's homepage and verifies the page loads by checking the title

Starting URL: https://github.com

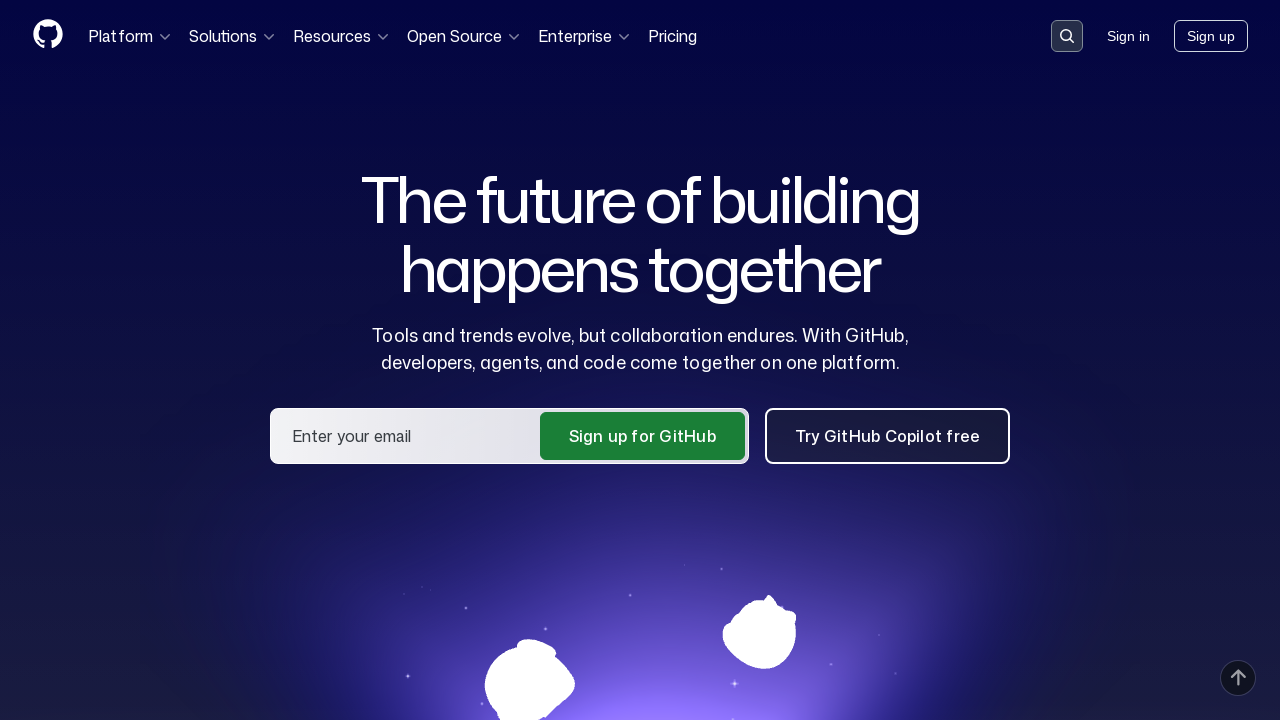

Navigated to GitHub homepage
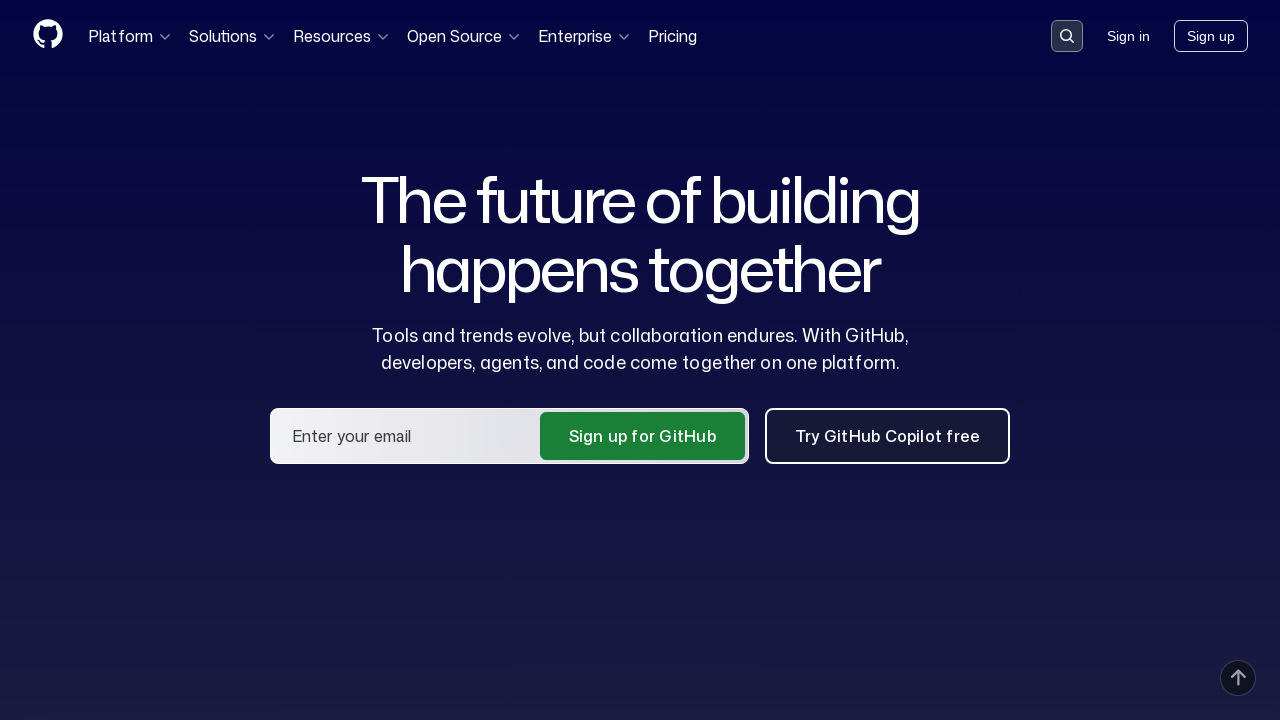

Page loaded and DOM content became interactive
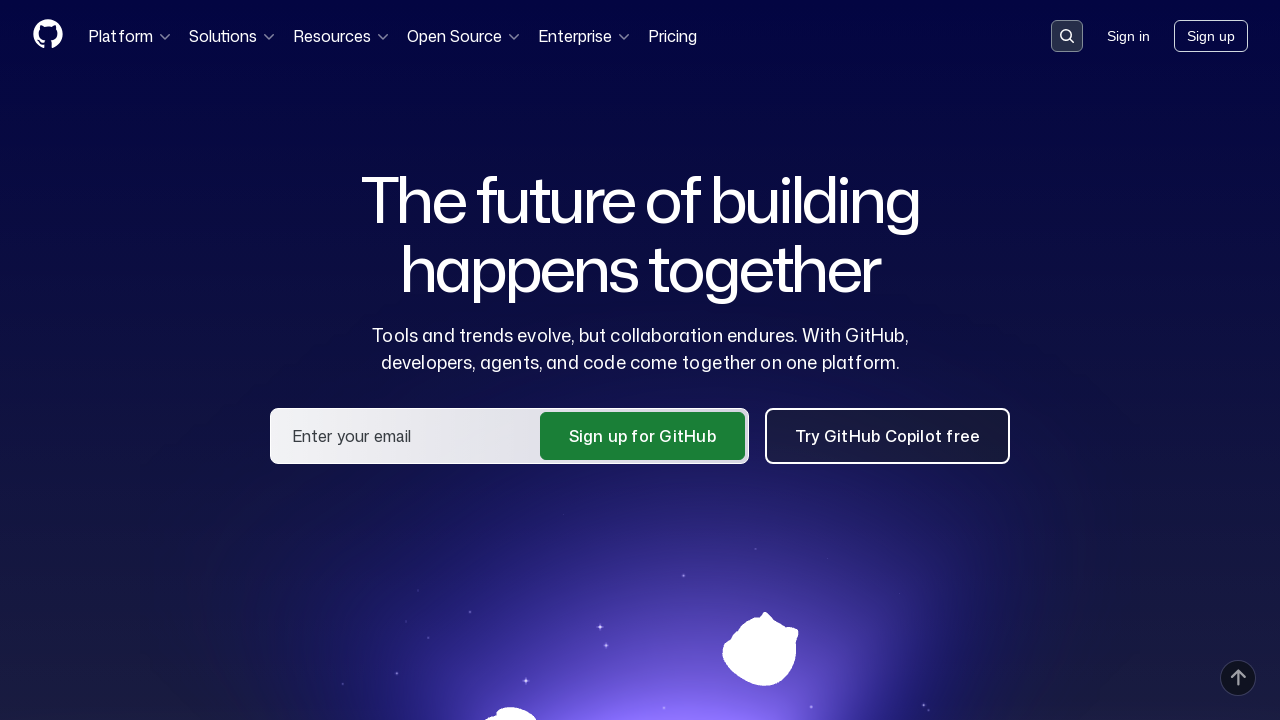

Verified page title contains 'GitHub'
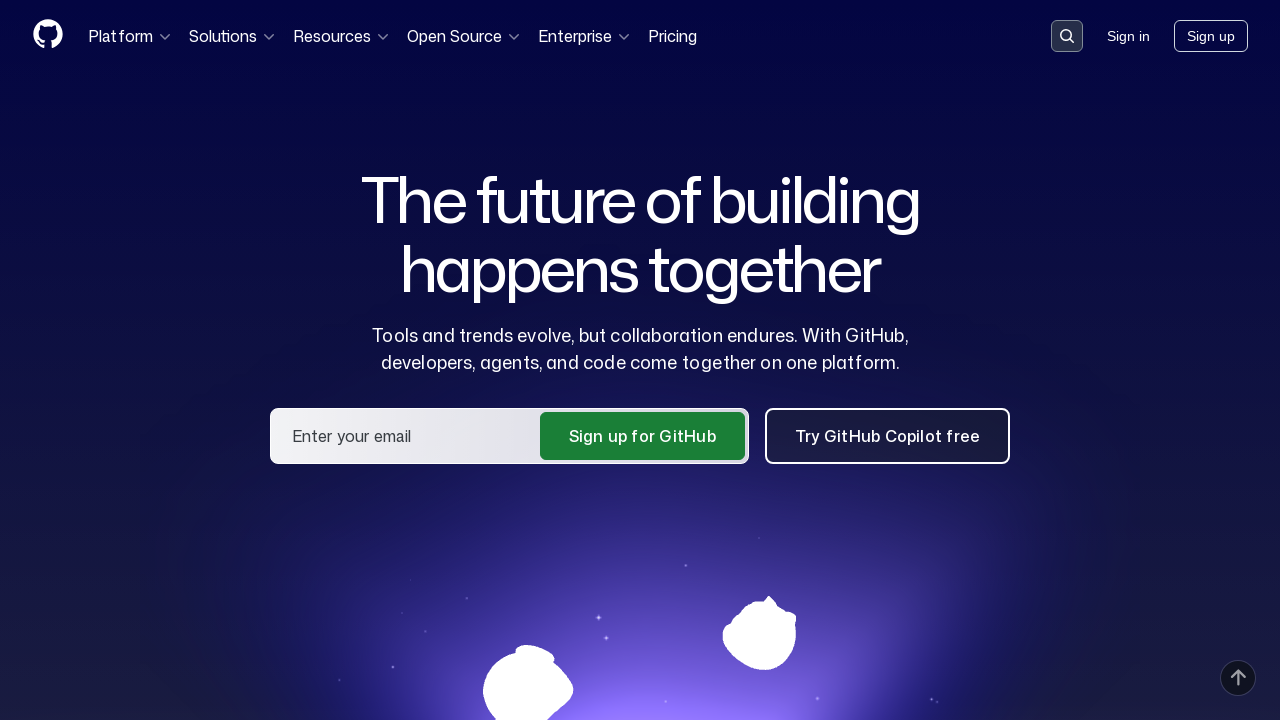

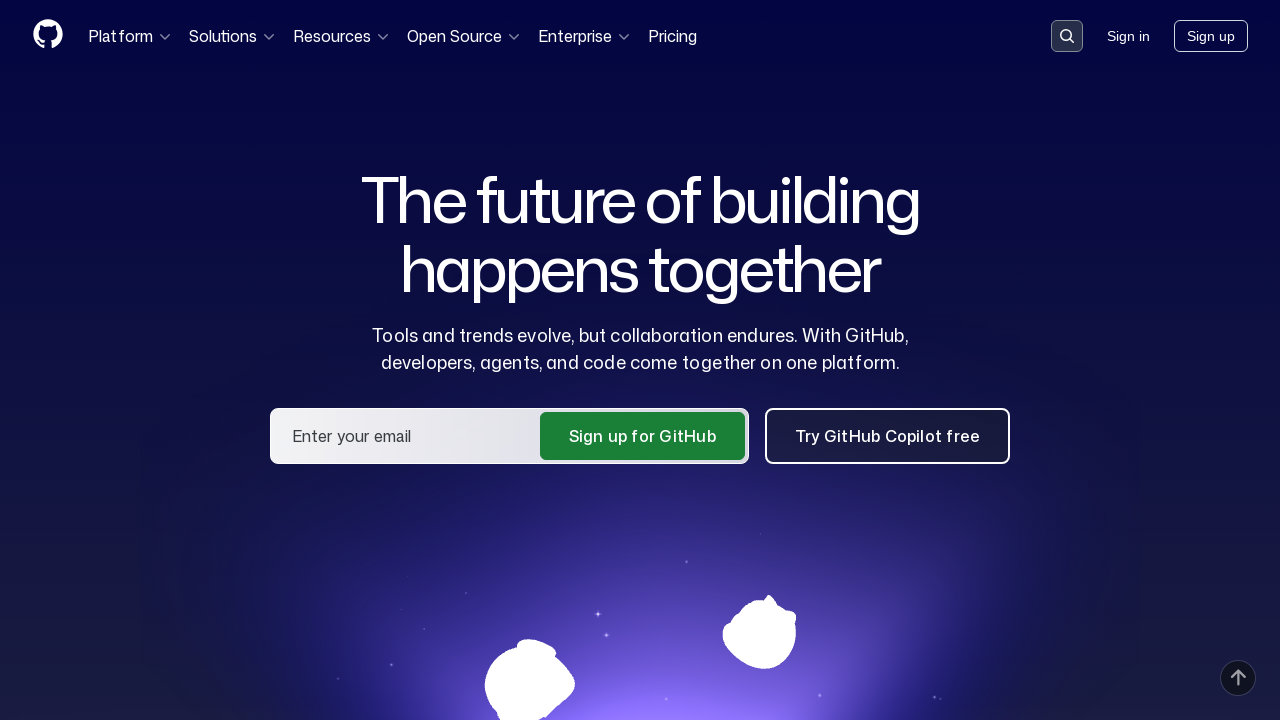